Tests login form validation by clicking the login button without entering any credentials and verifying the appropriate error message is displayed

Starting URL: https://www.saucedemo.com/

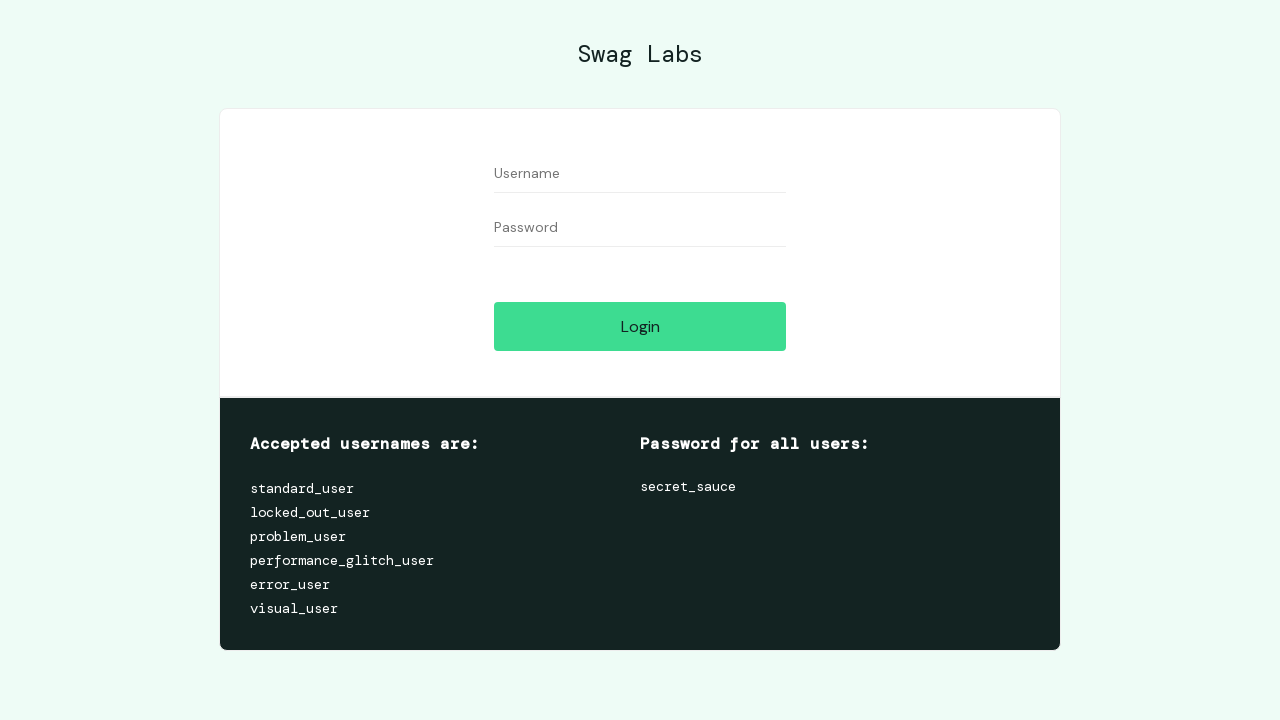

Clicked login button without entering credentials at (640, 326) on #login-button
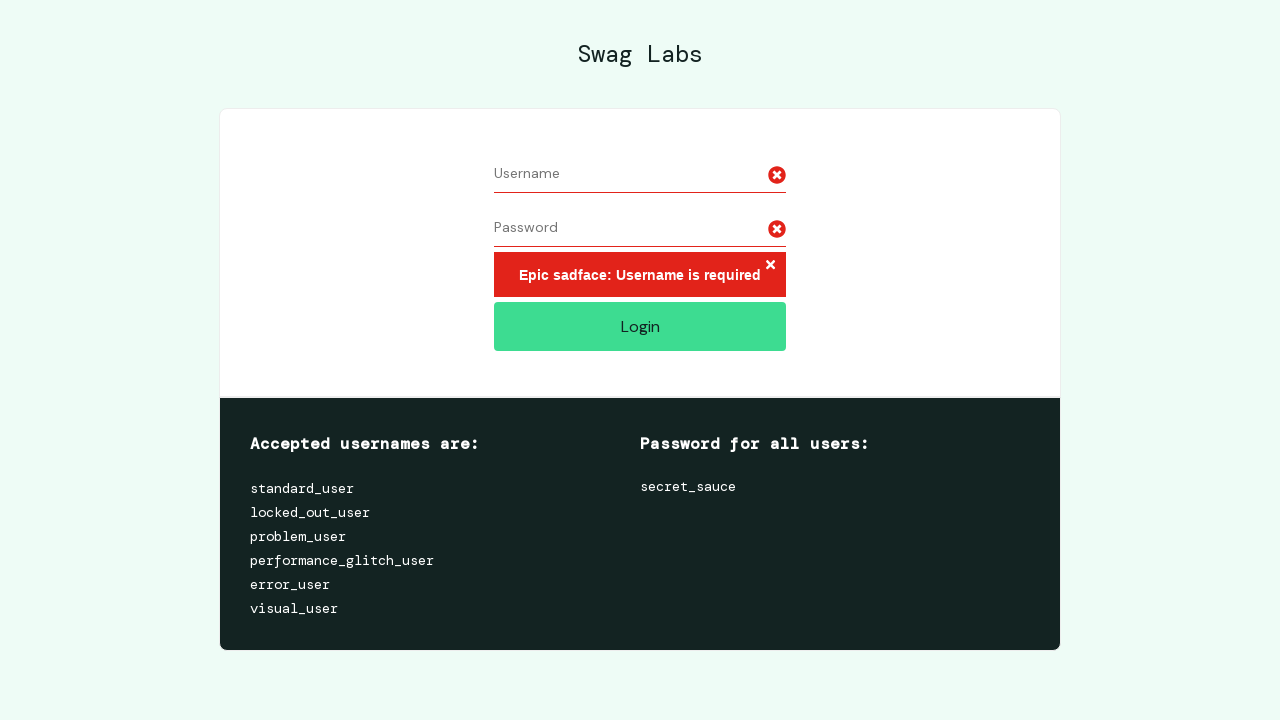

Located error message element
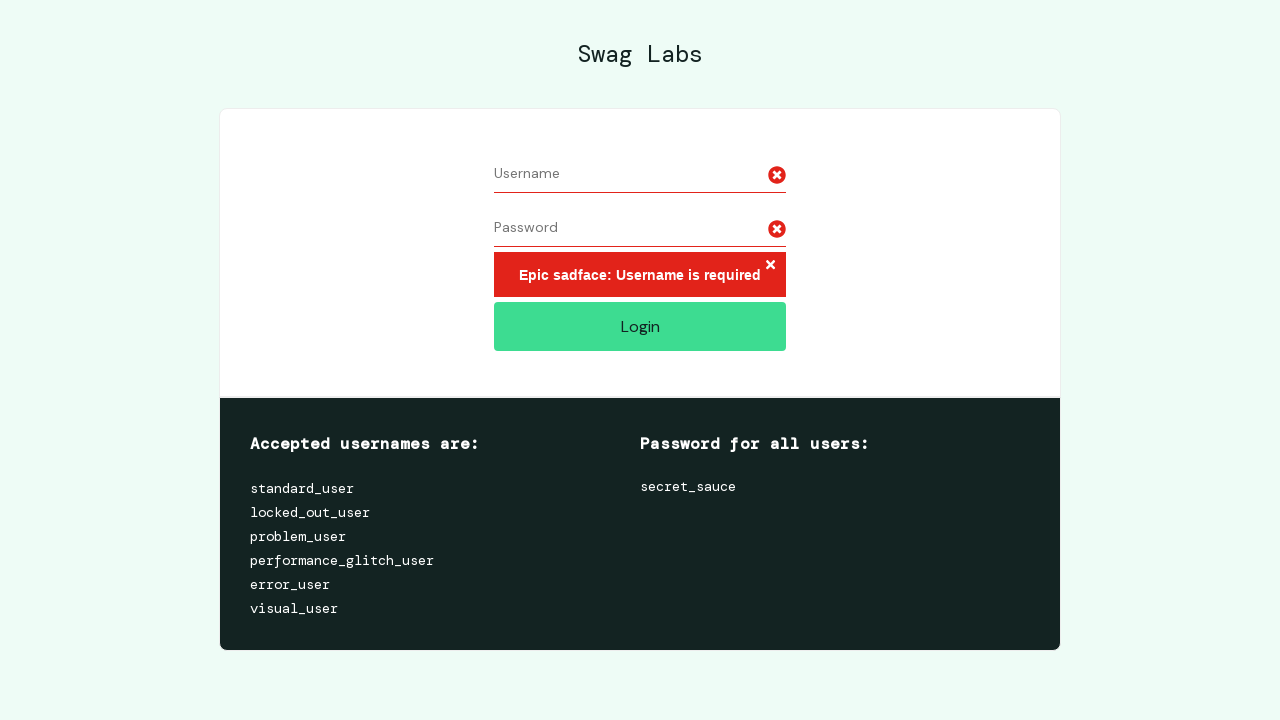

Error message appeared for missing username and password
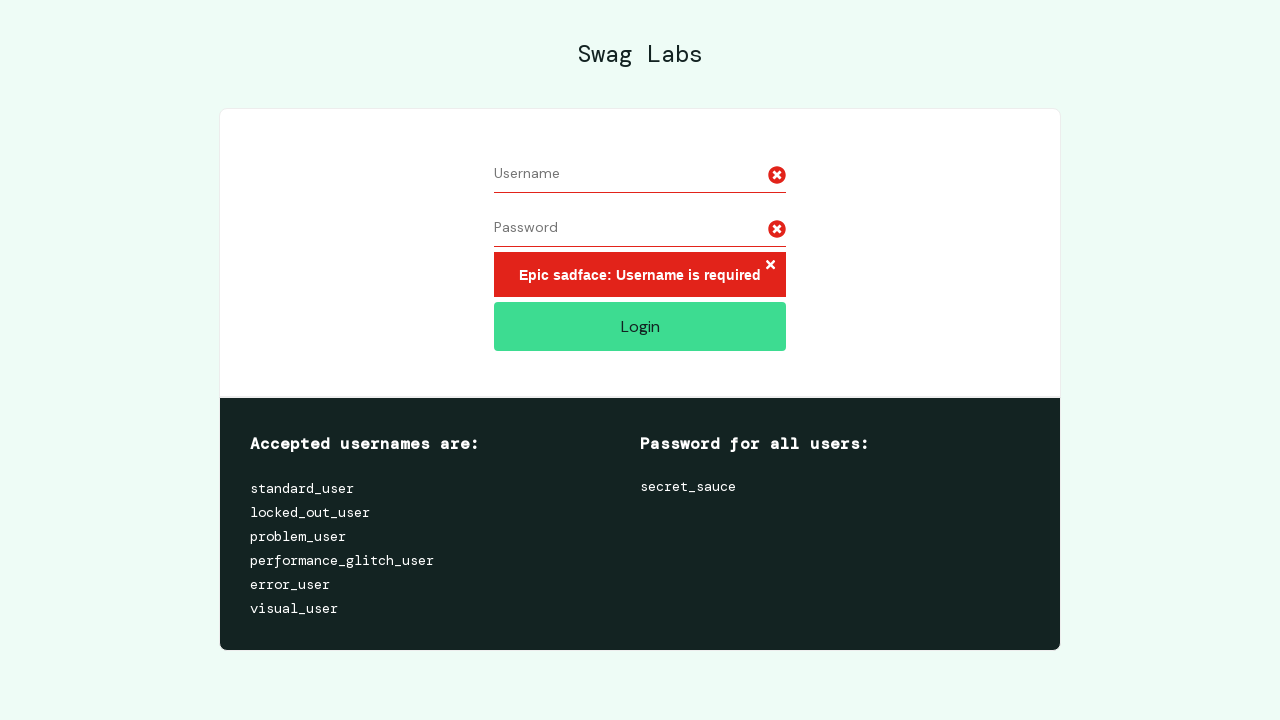

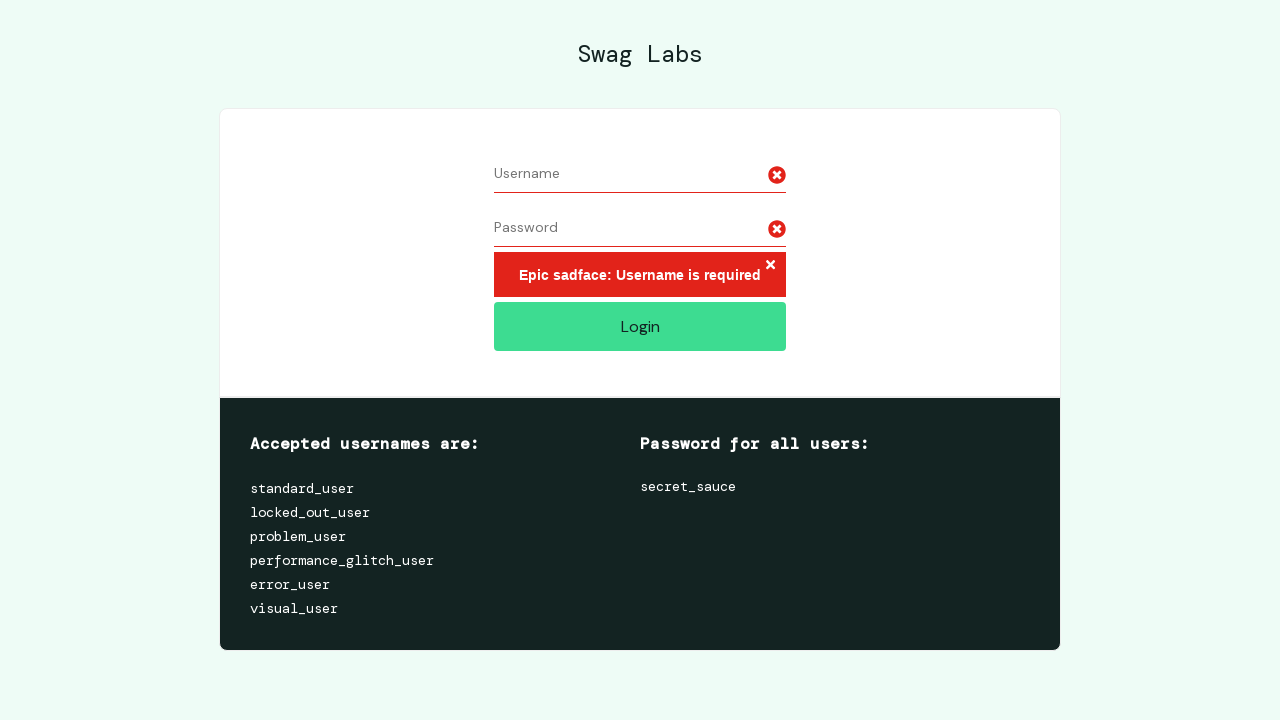